Tests scrolling functionality and verifies the sum of values in a table matches the displayed total

Starting URL: https://rahulshettyacademy.com/AutomationPractice/

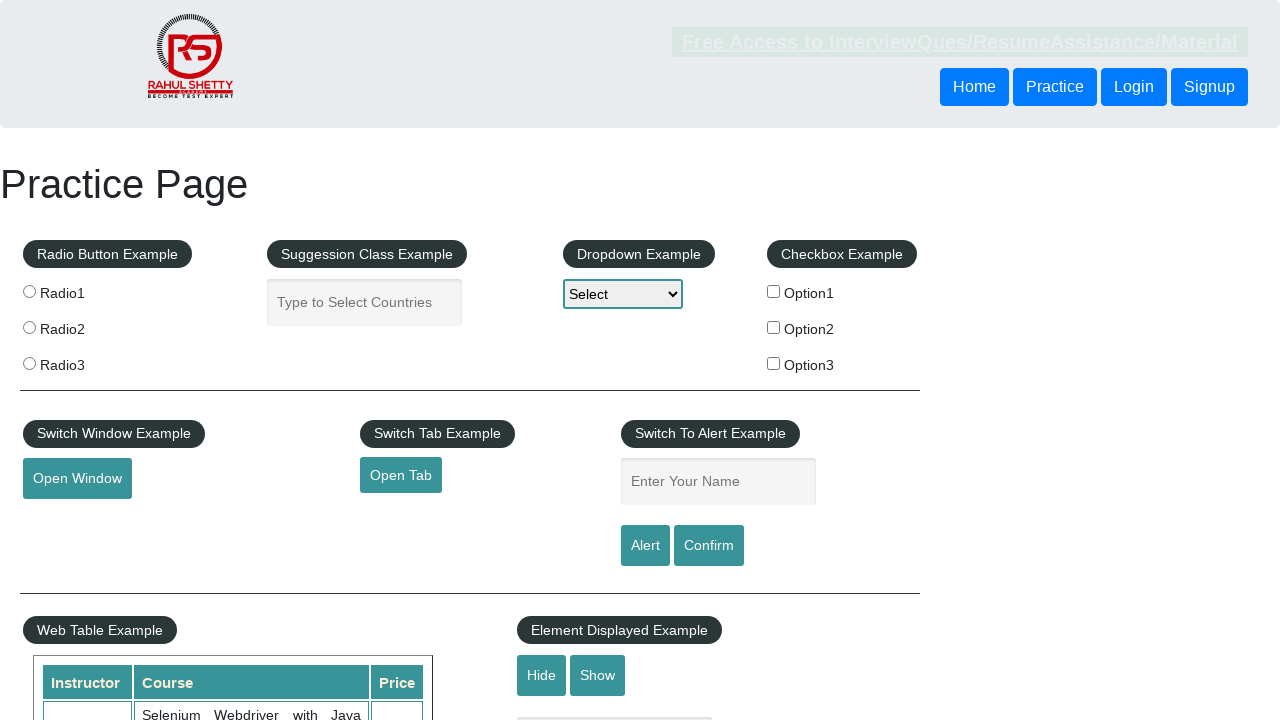

Scrolled down the page by 600 pixels
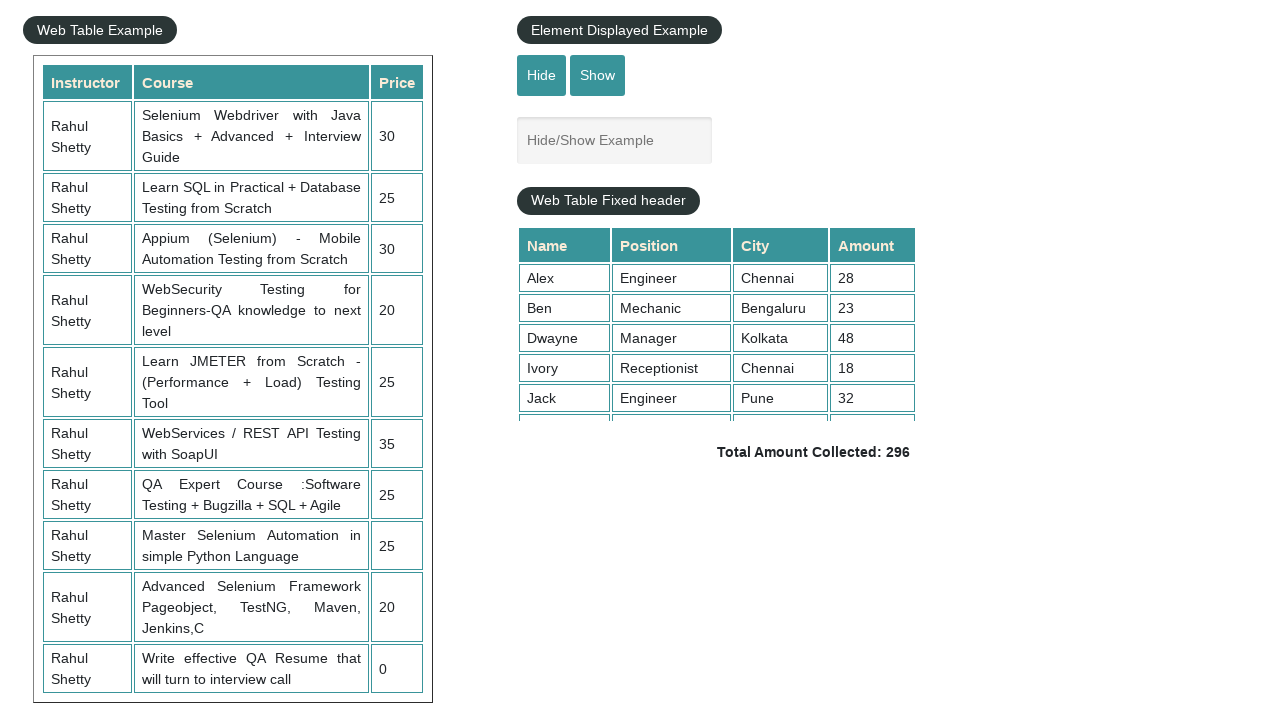

Waited 3000ms for table to be visible
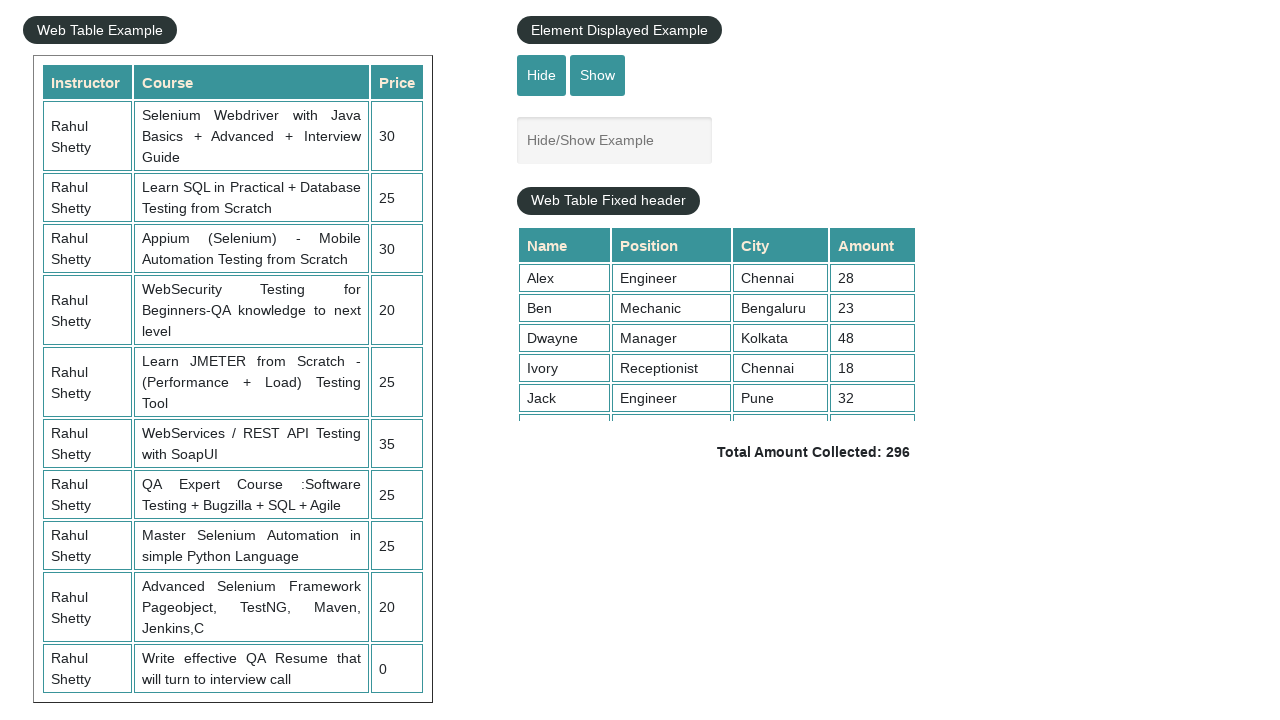

Scrolled within fixed header table to top=500
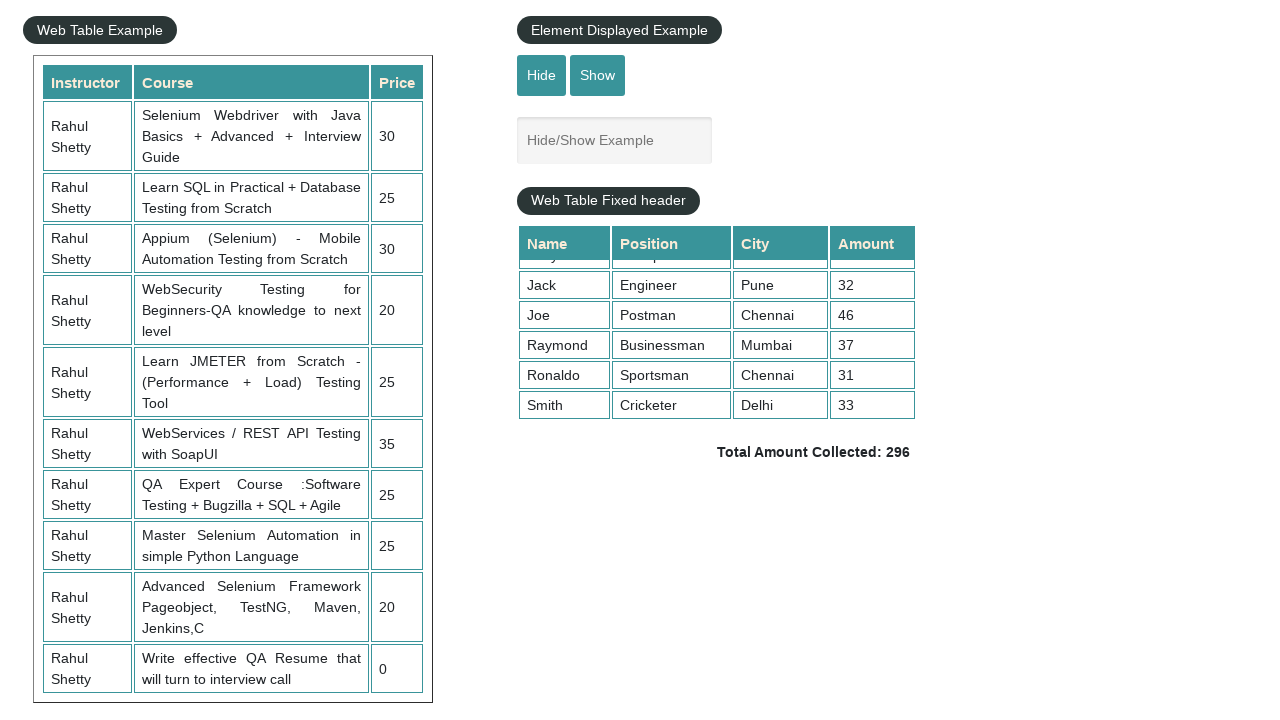

Retrieved all values from 4th column of table
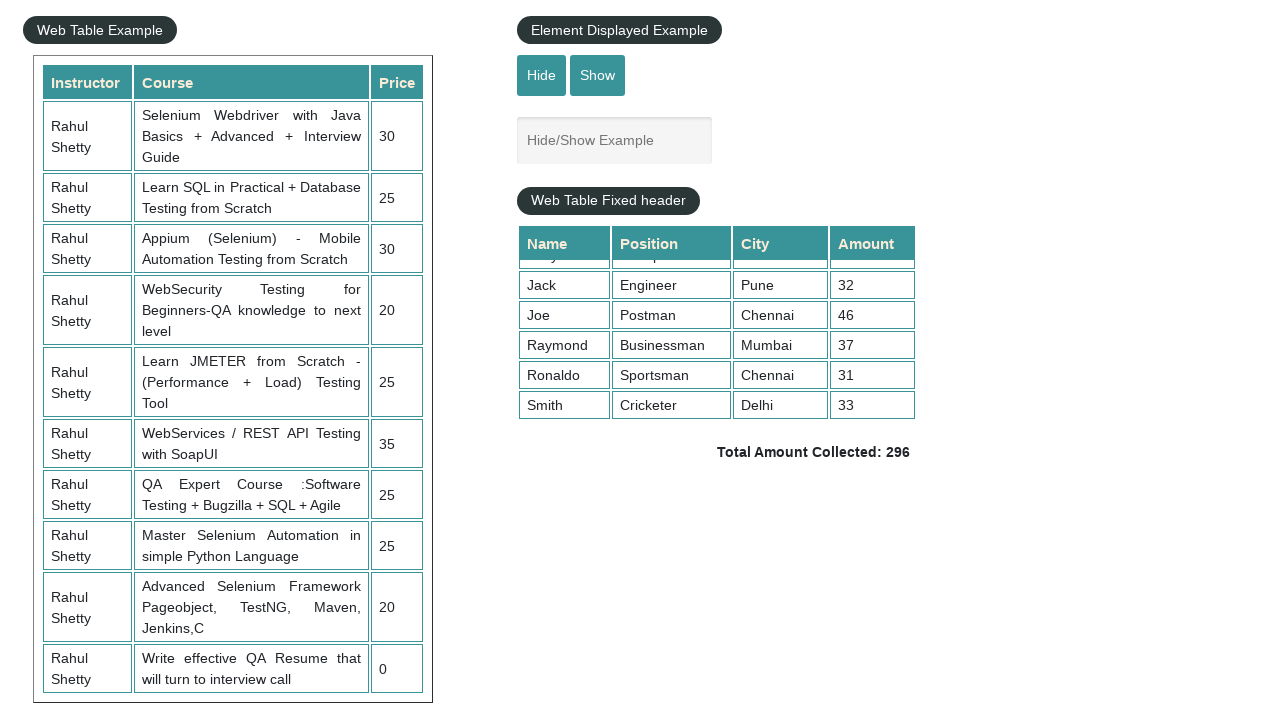

Calculated sum of table values: 296
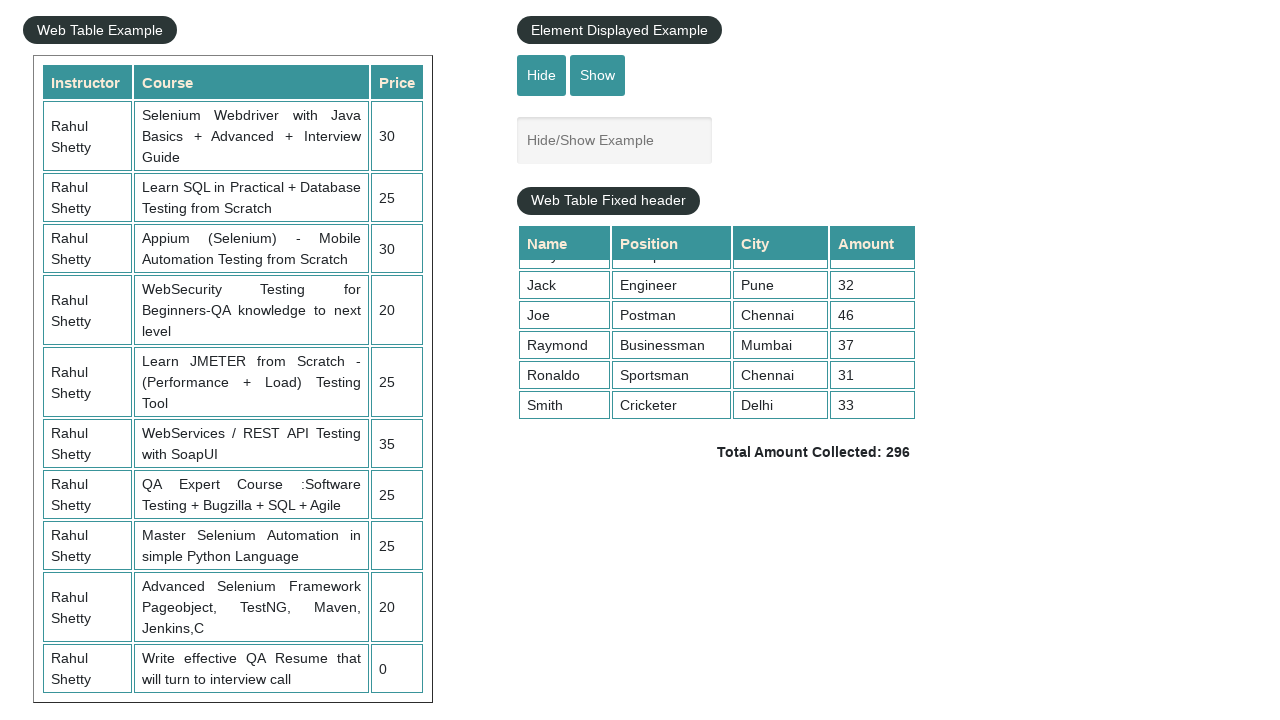

Retrieved displayed total amount from page
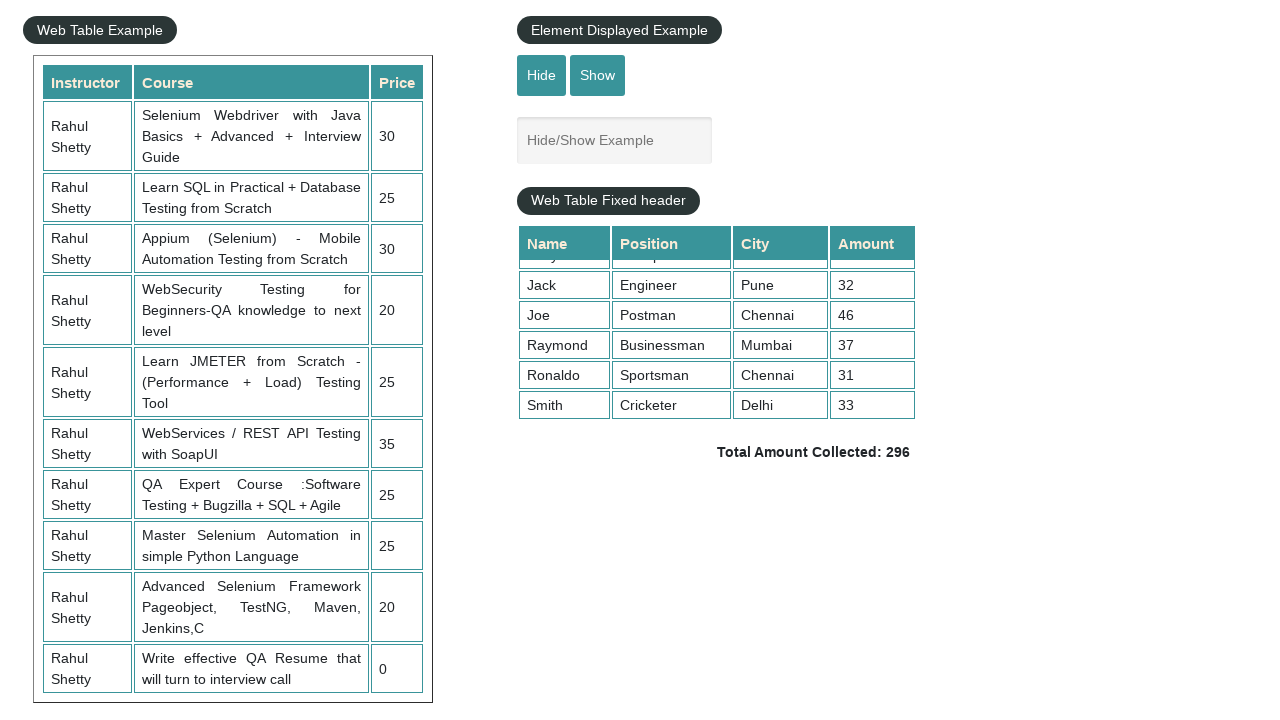

Parsed displayed total: 296
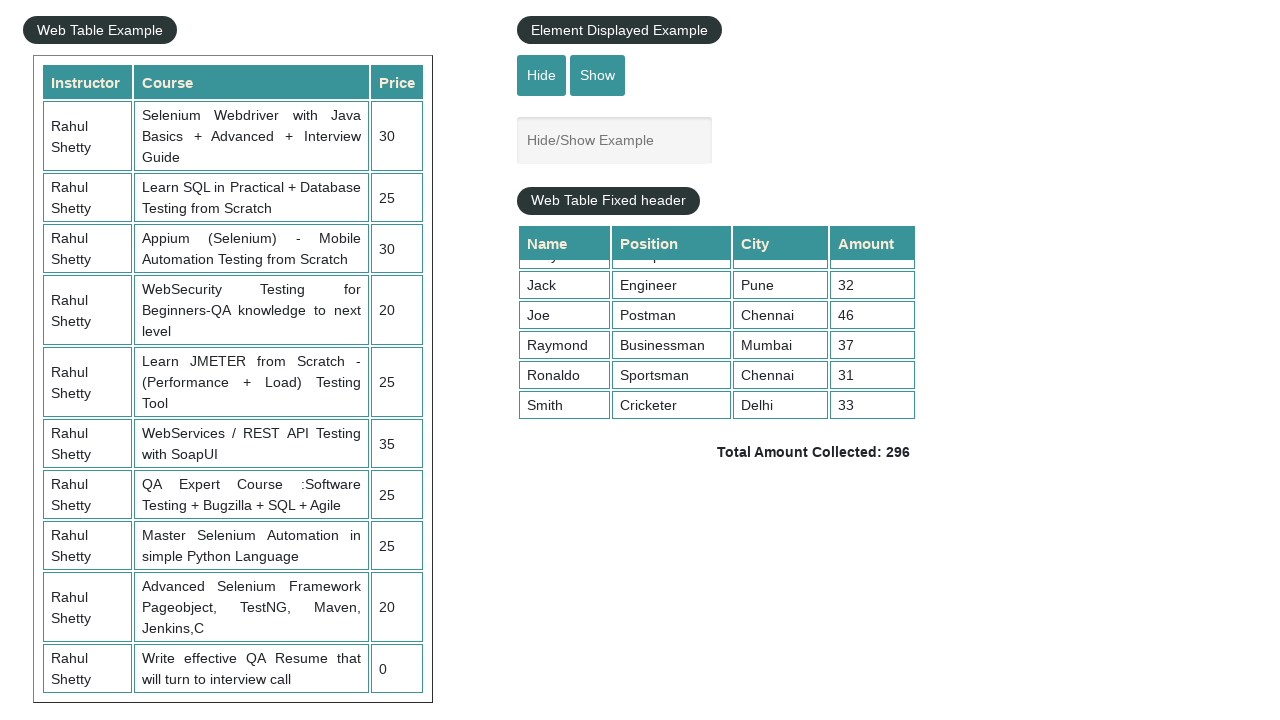

Verified calculated sum (296) matches displayed sum (296)
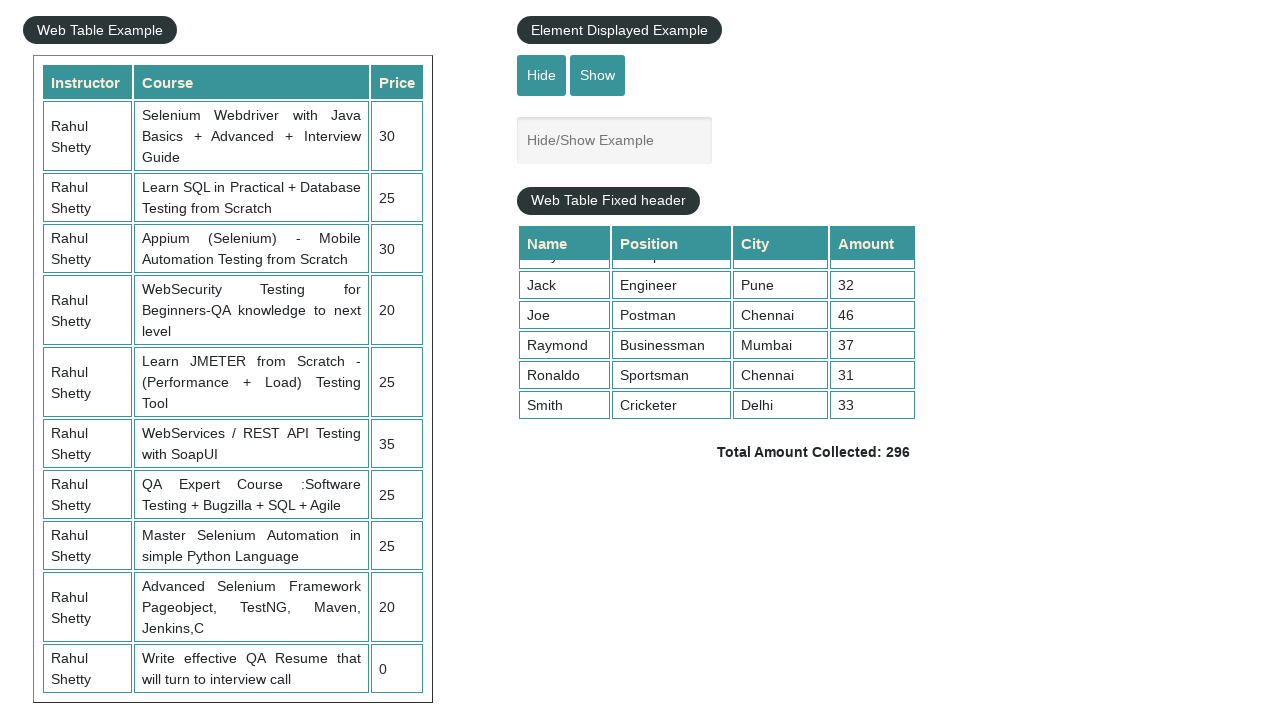

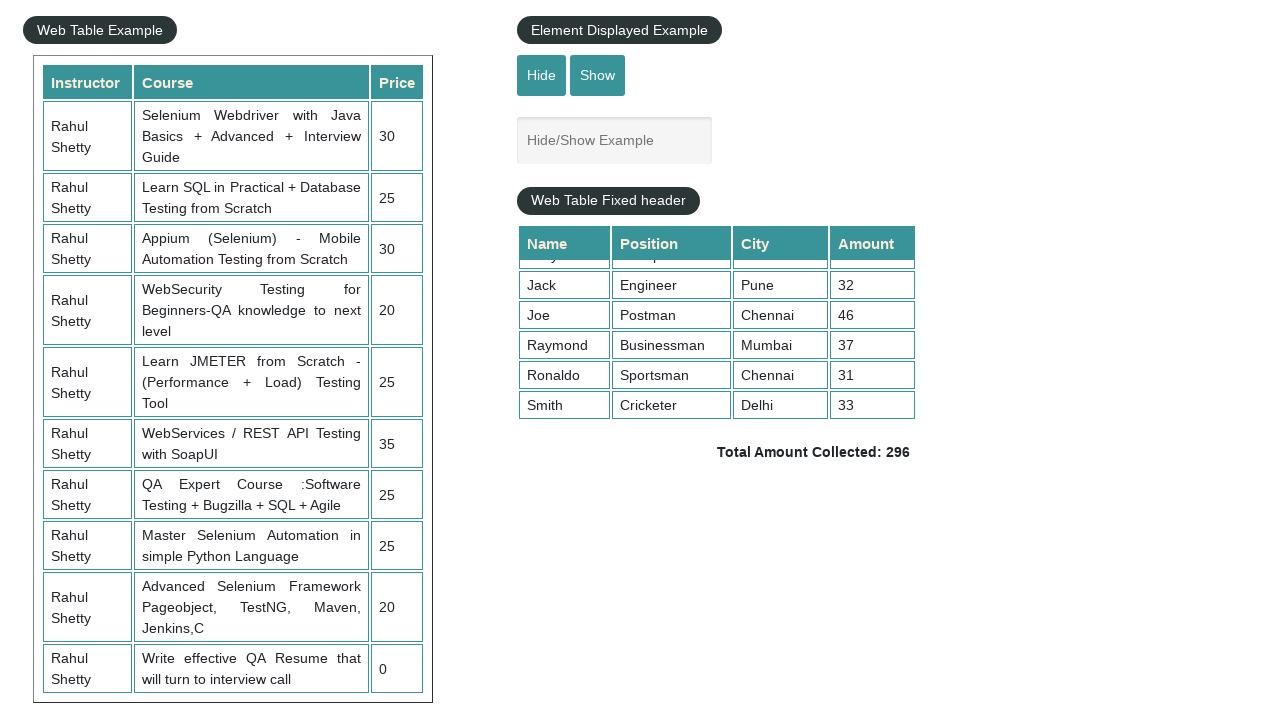